Tests navigation through links by clicking on "Home" link and then "HTML Tutorial" link

Starting URL: http://www.tizag.com/htmlT/htmlselect.php

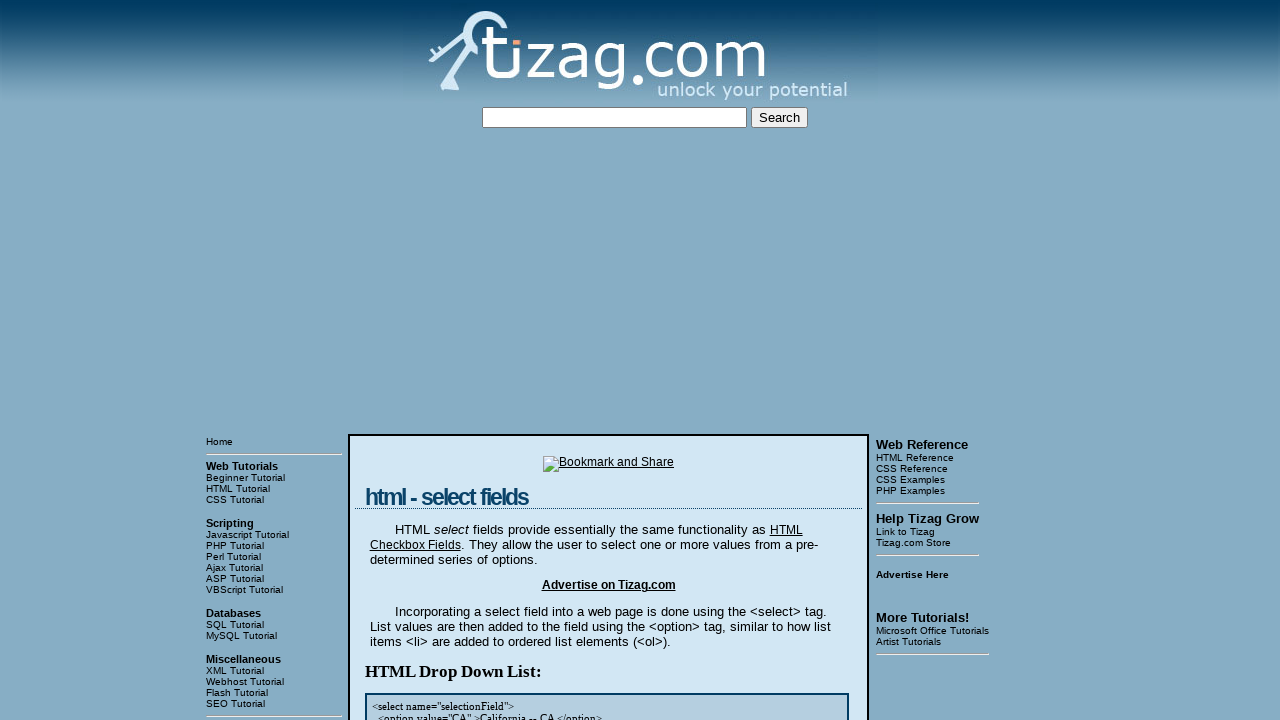

Clicked on Home link at (274, 442) on a:has-text('Home')
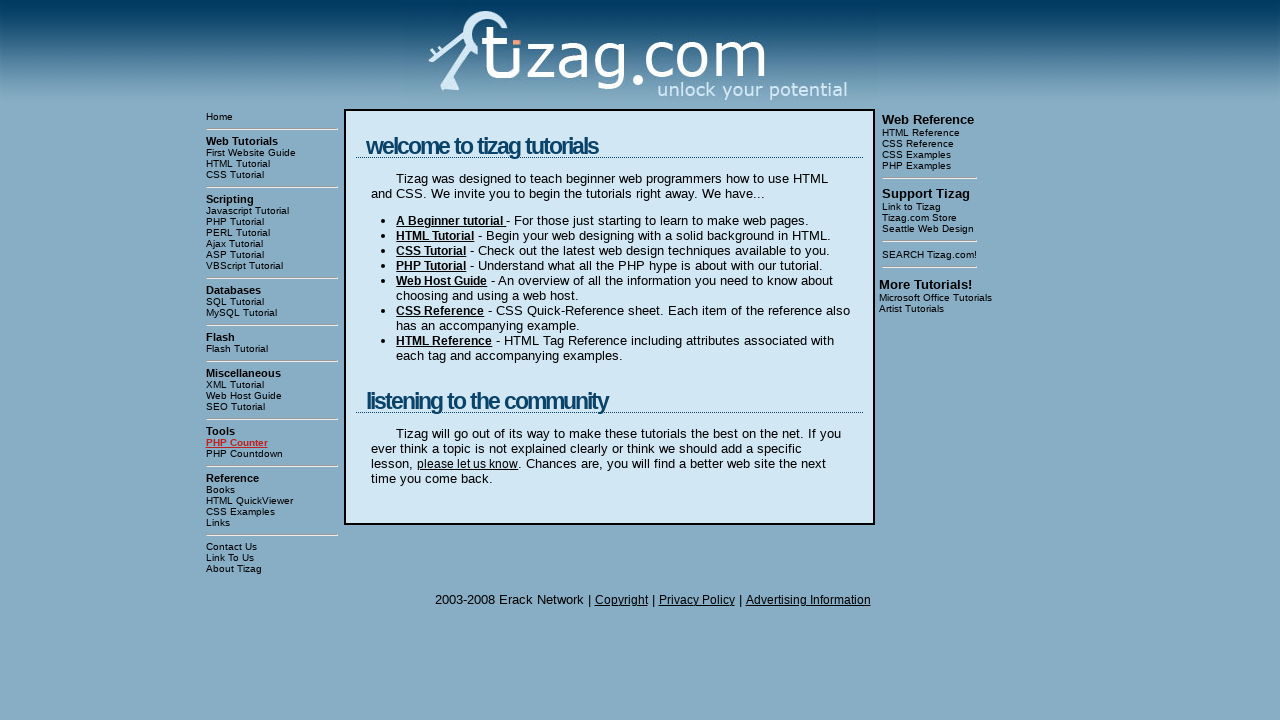

Waited for page to load
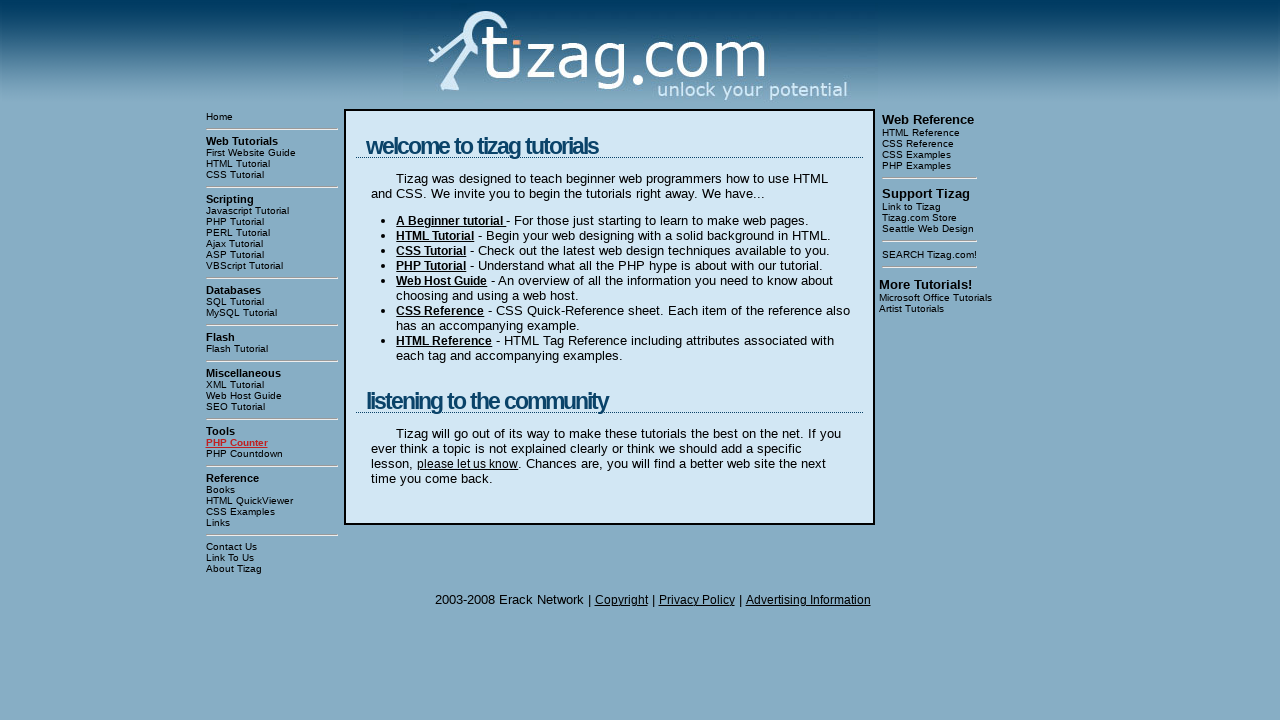

Clicked on HTML Tutorial link at (272, 164) on a:has-text('HTML Tutorial')
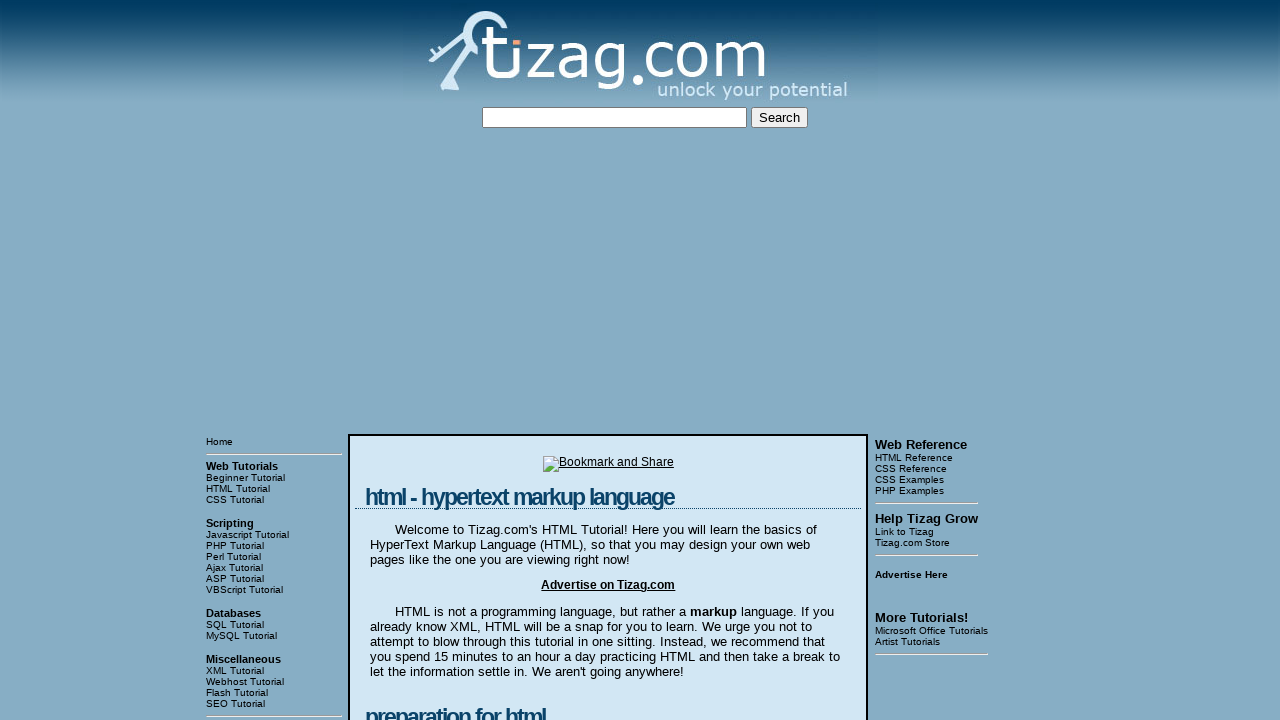

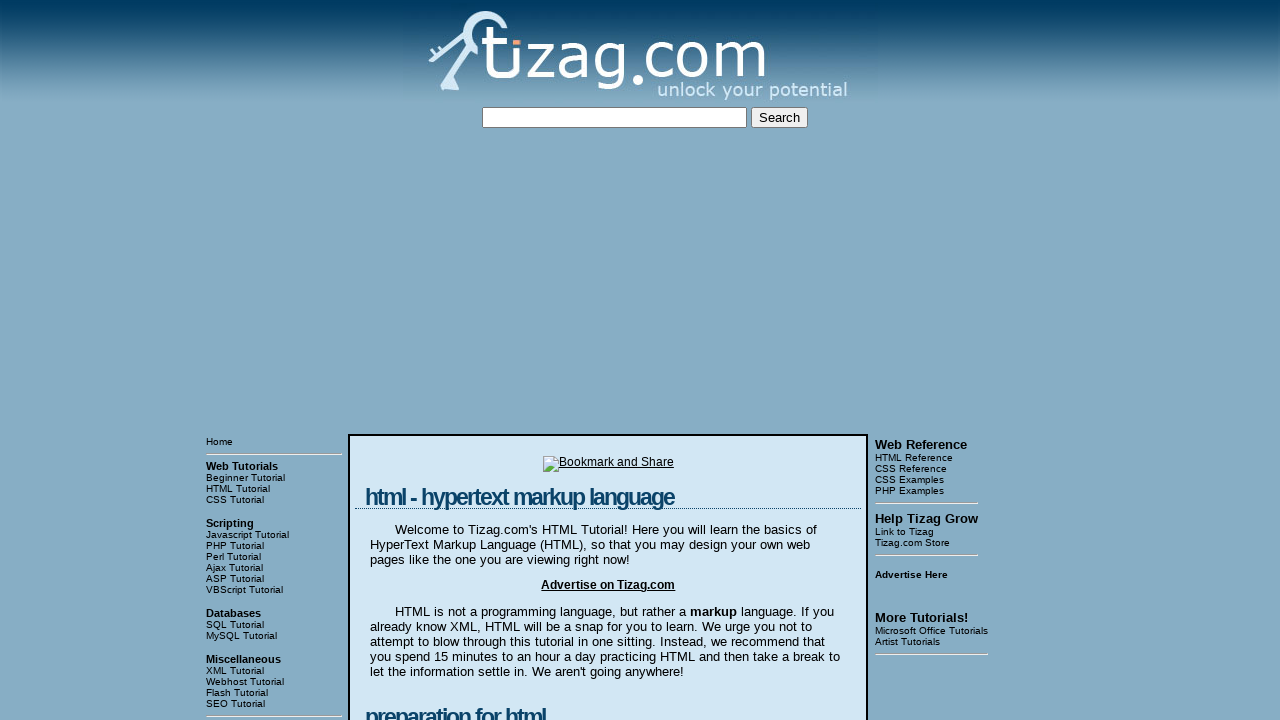